Tests dynamic loading by clicking a link and starting the loading process to reveal hidden text

Starting URL: https://the-internet.herokuapp.com/dynamic_loading

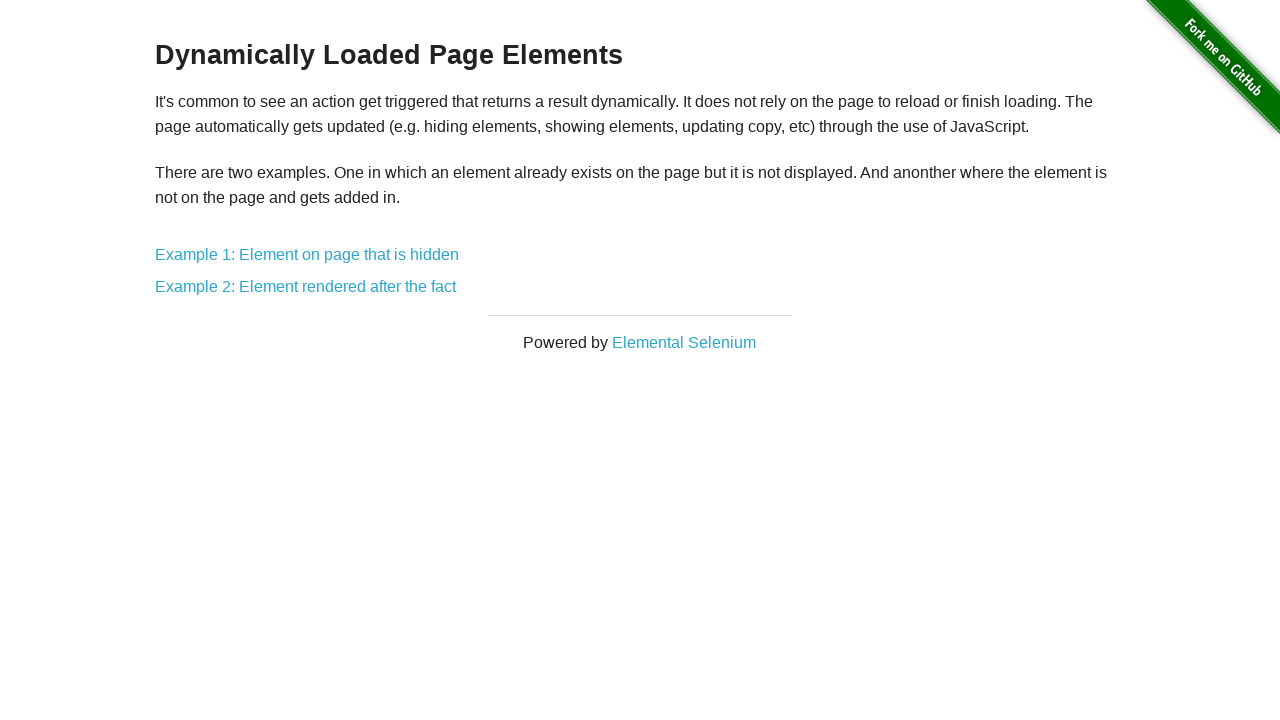

Clicked on Example 1: Element on page that is hidden at (307, 255) on a[href='/dynamic_loading/1']
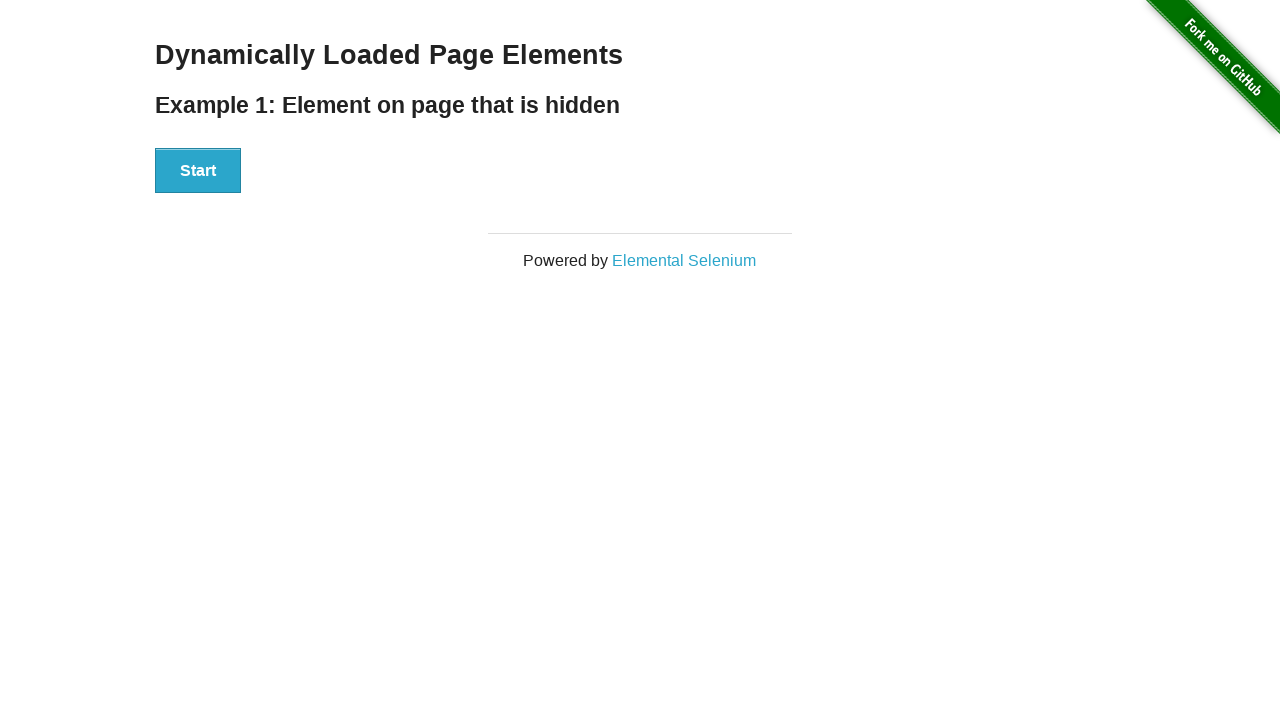

Clicked the Start button to begin loading at (198, 171) on #start button
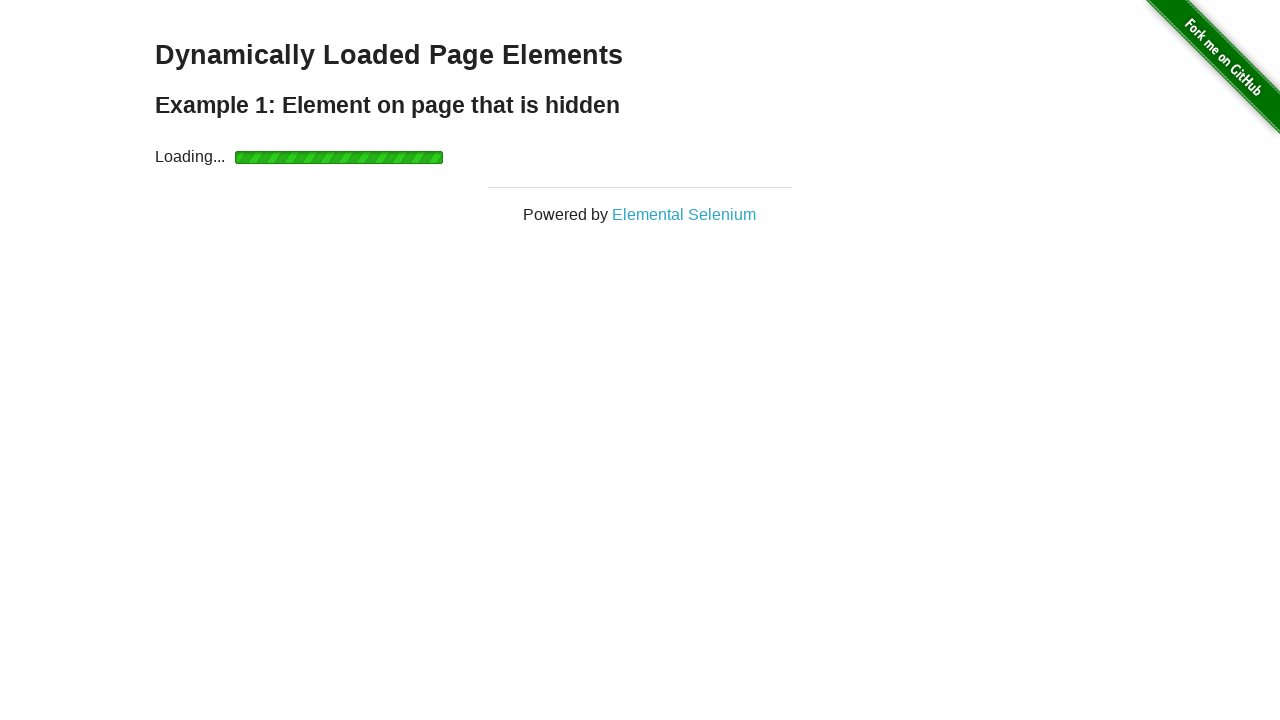

Hidden element appeared with text 'Hello World!'
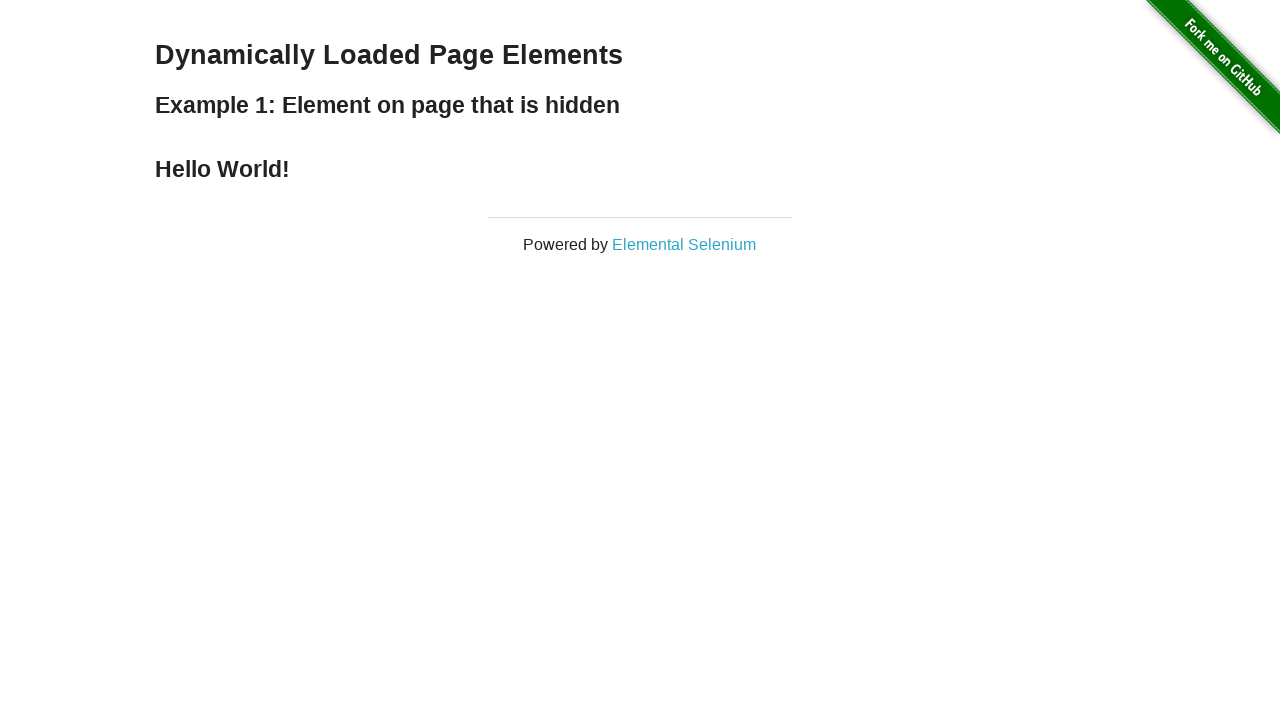

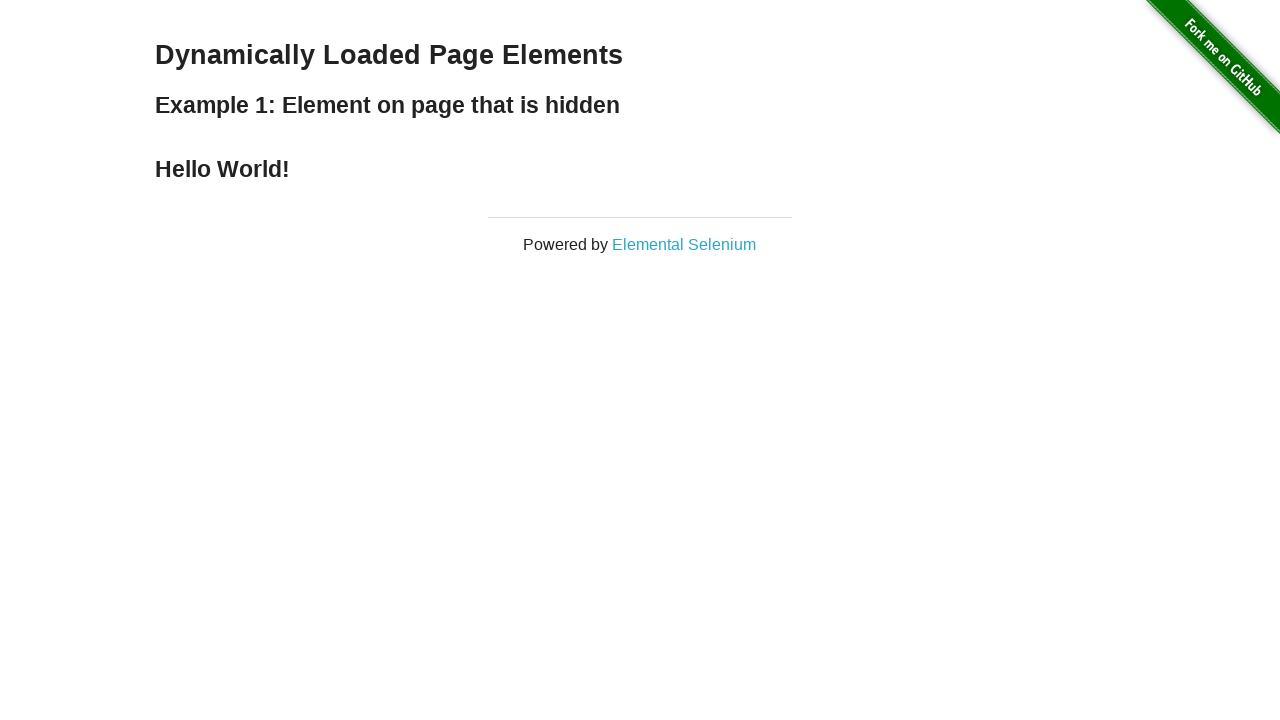